Tests a passenger count dropdown by clicking to open it, incrementing the adult passenger count 4 times using a loop, then closing the dropdown panel.

Starting URL: https://rahulshettyacademy.com/dropdownsPractise/

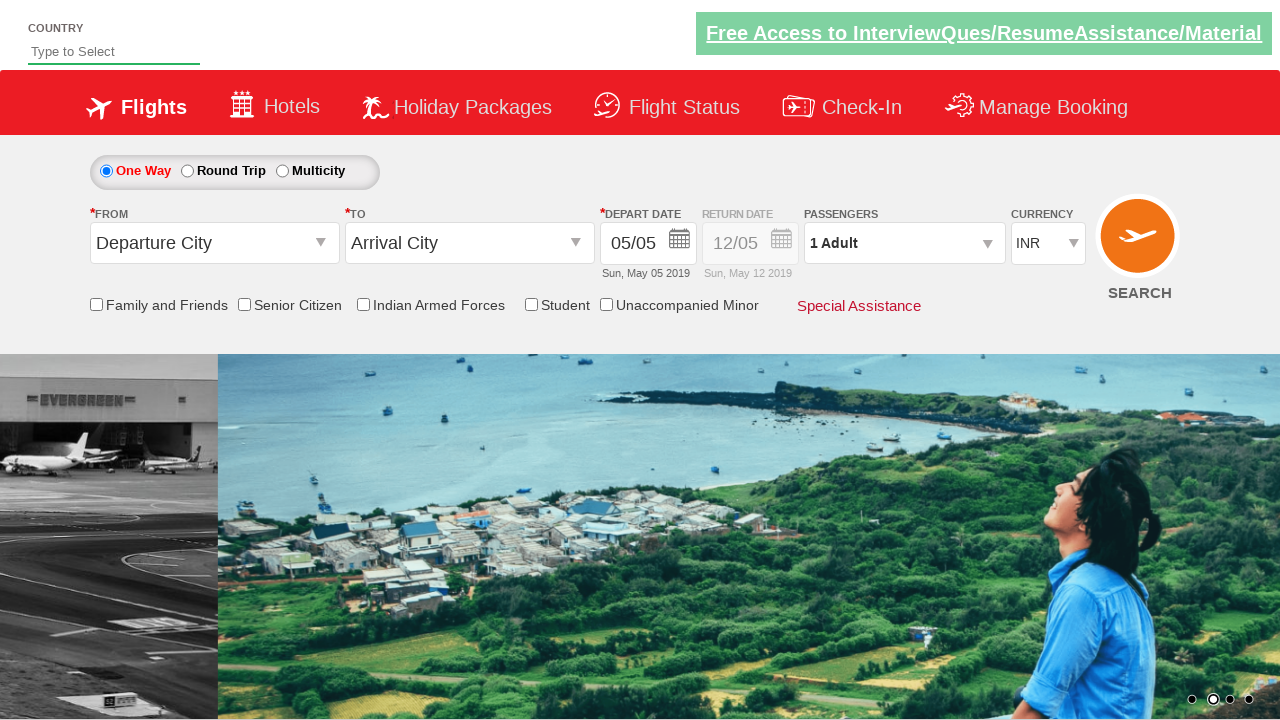

Clicked on passenger dropdown to open it at (904, 243) on #divpaxinfo
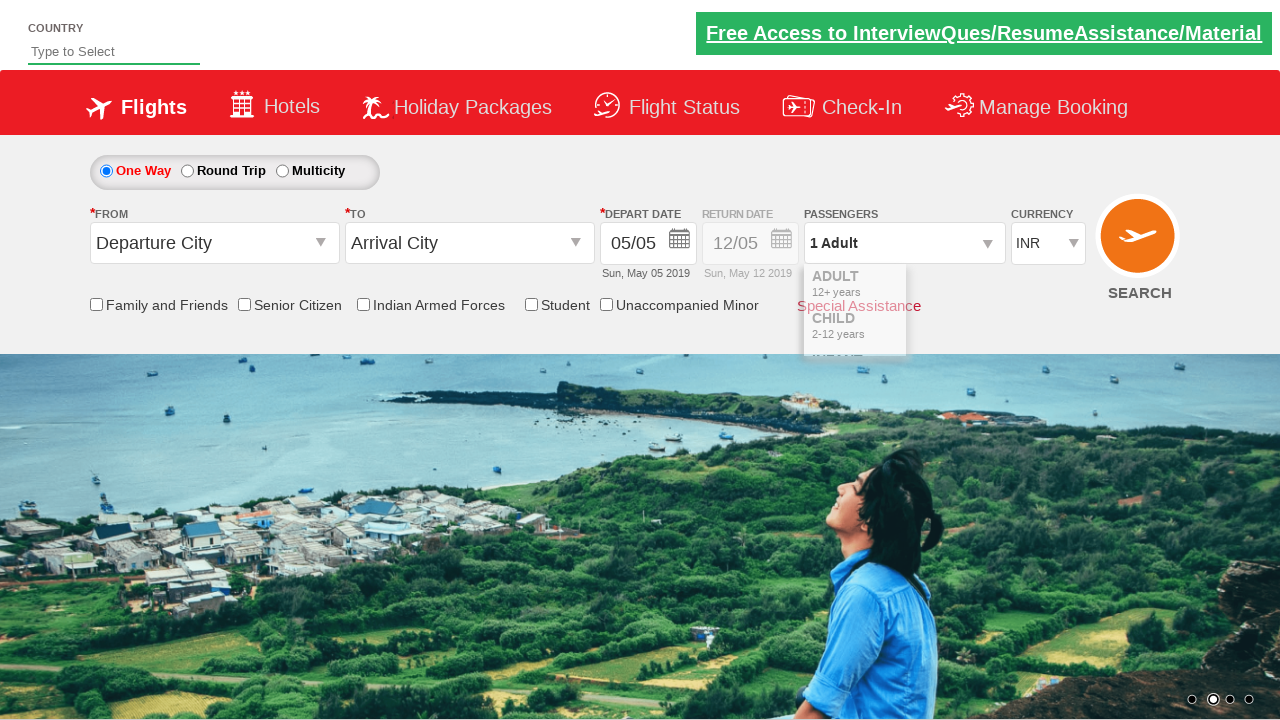

Passenger dropdown opened and increment button became visible
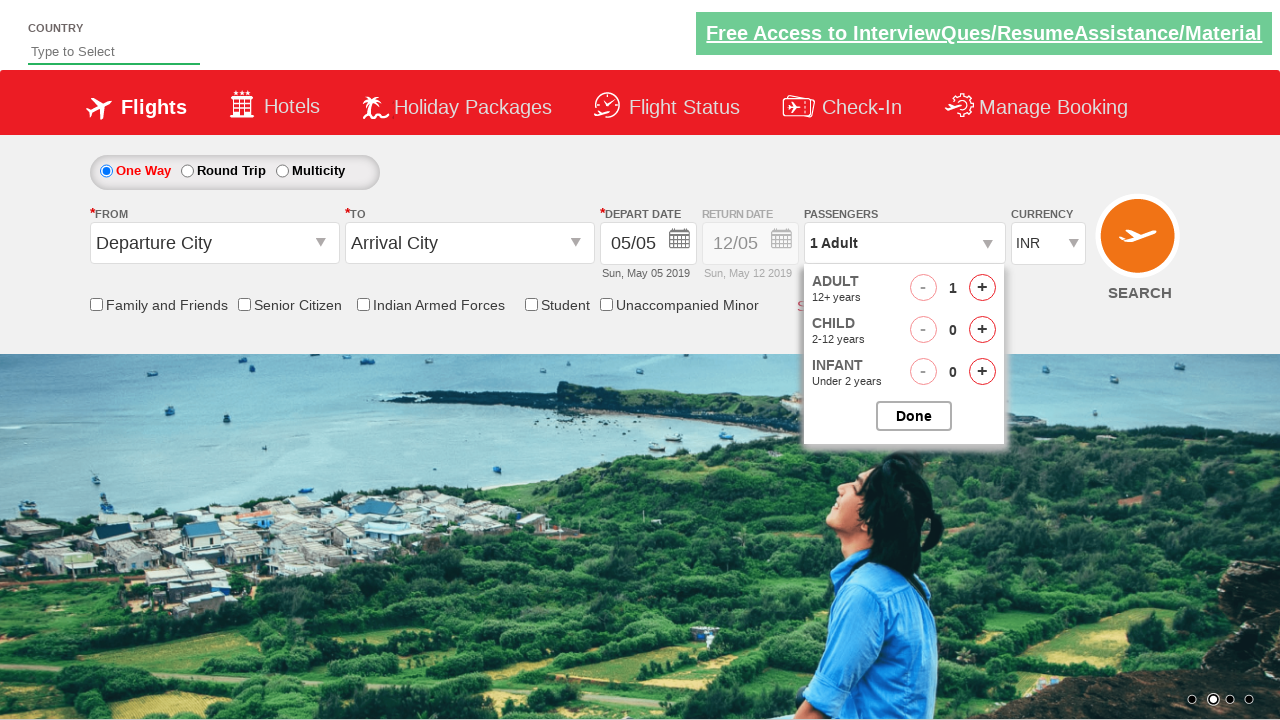

Incremented adult passenger count (iteration 1 of 4) at (982, 288) on #hrefIncAdt
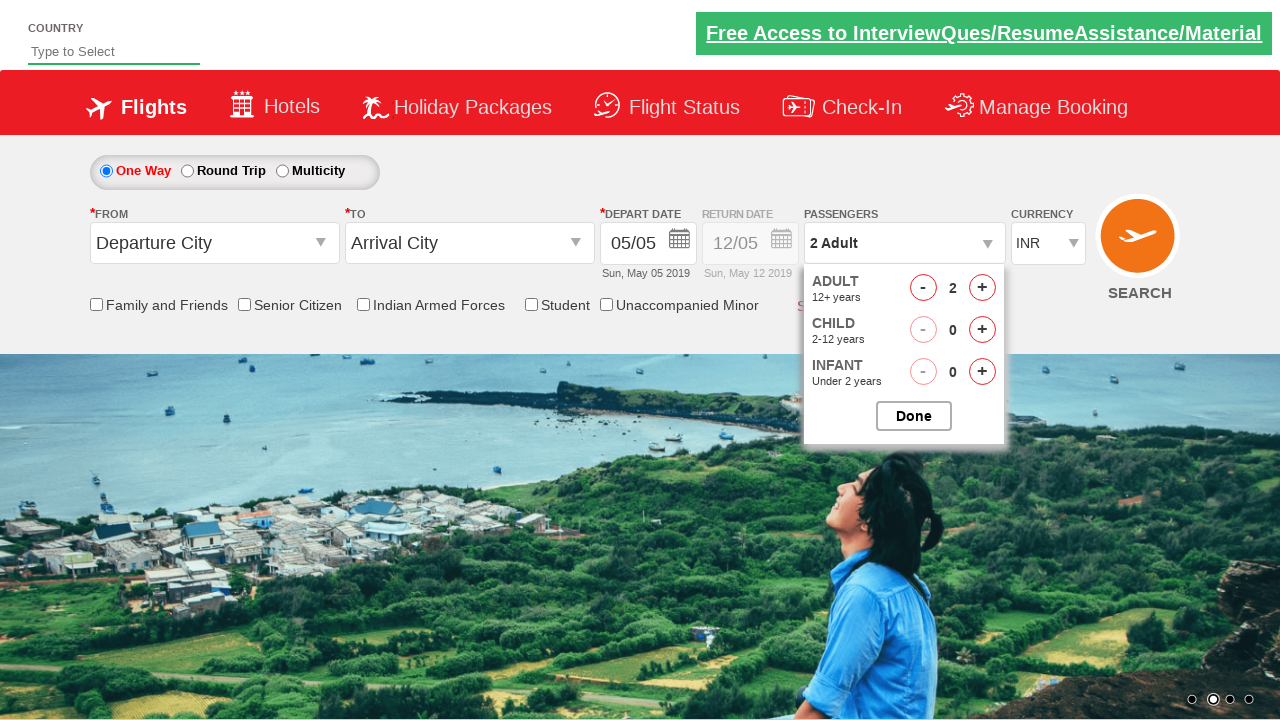

Incremented adult passenger count (iteration 2 of 4) at (982, 288) on #hrefIncAdt
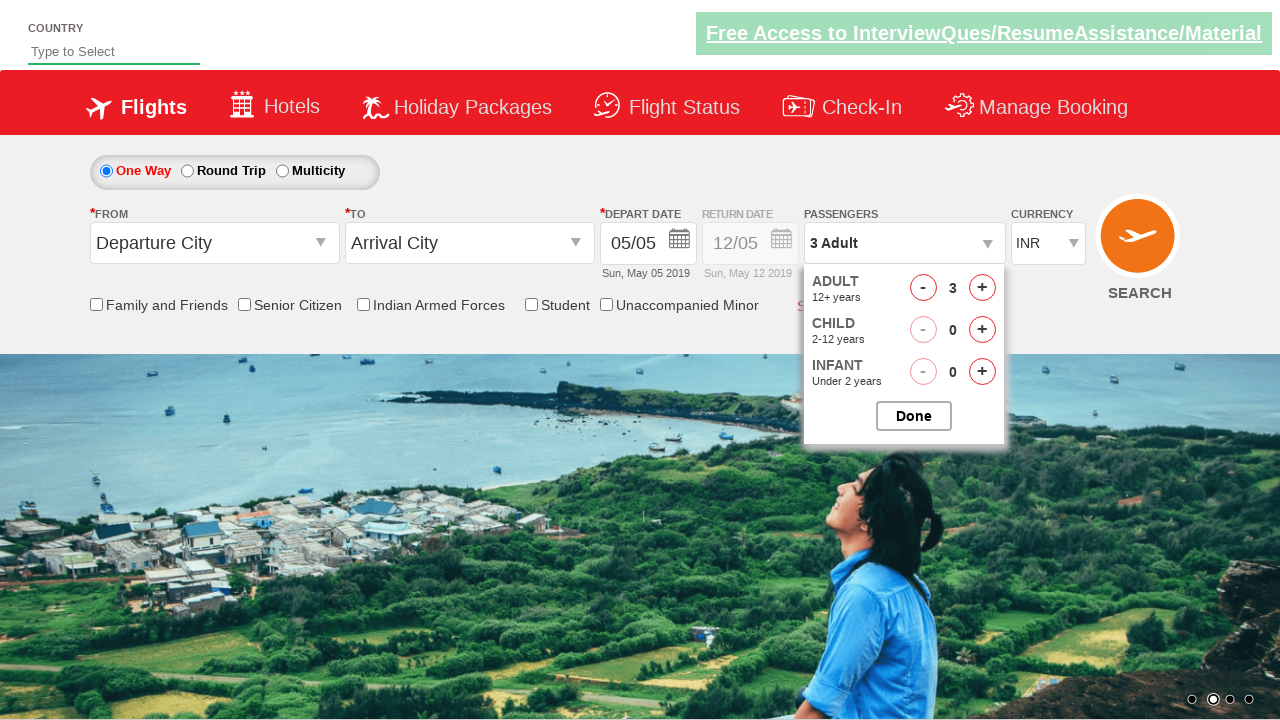

Incremented adult passenger count (iteration 3 of 4) at (982, 288) on #hrefIncAdt
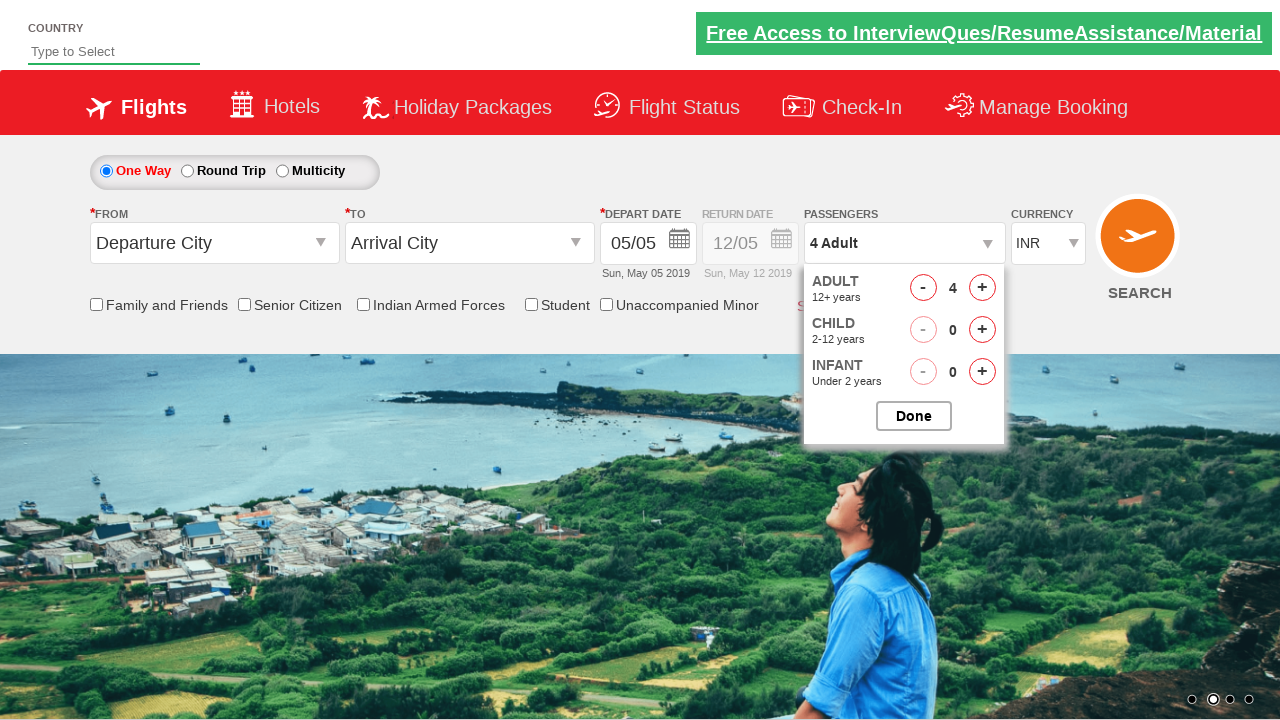

Incremented adult passenger count (iteration 4 of 4) at (982, 288) on #hrefIncAdt
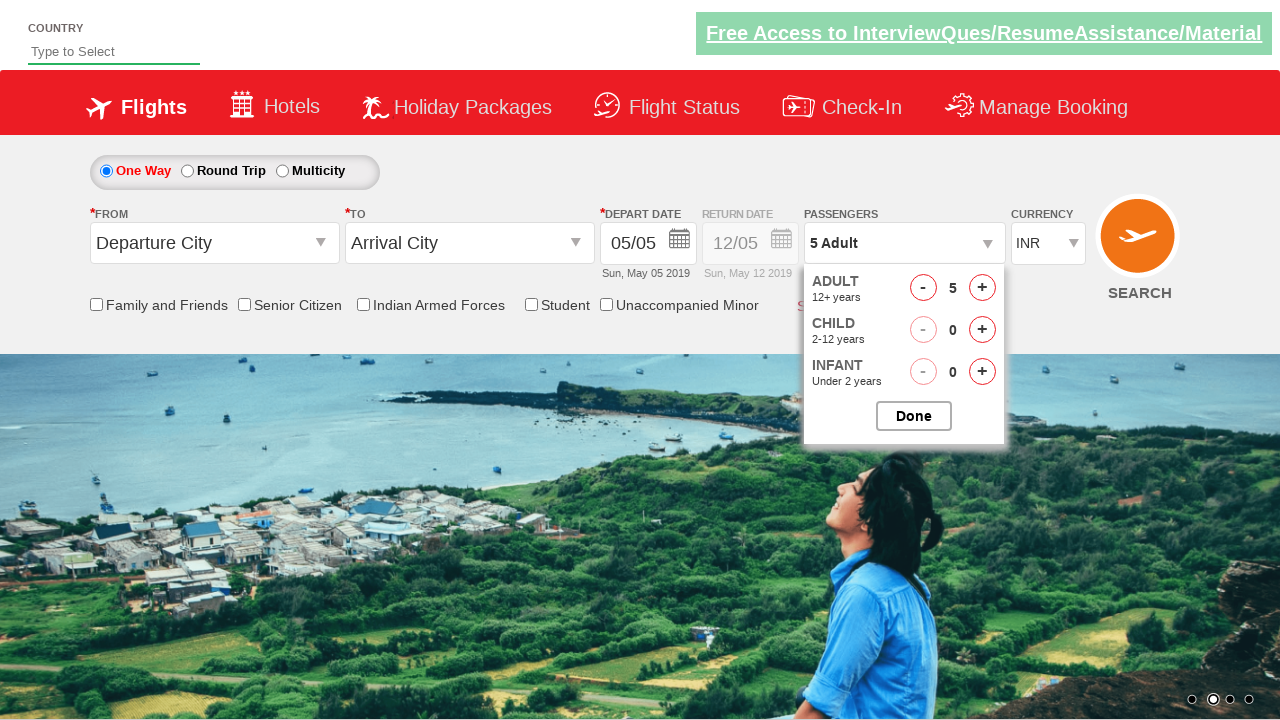

Clicked button to close the passenger dropdown at (914, 416) on #btnclosepaxoption
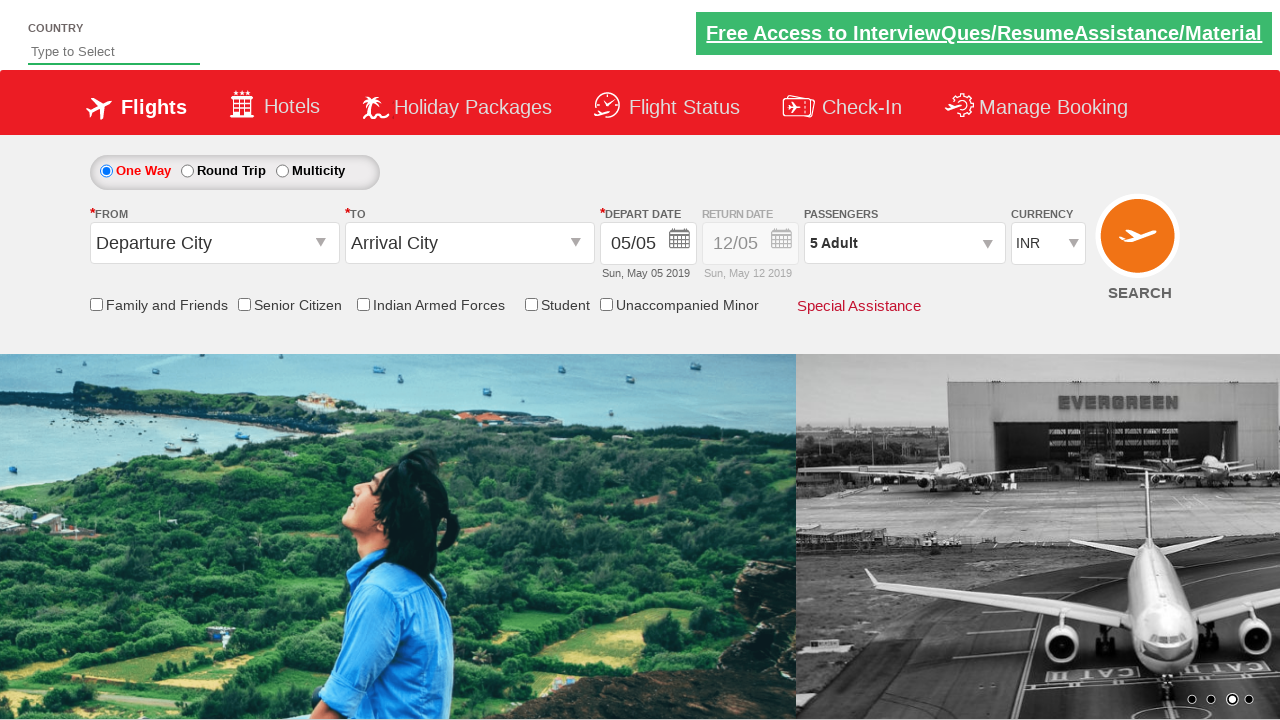

Passenger dropdown closed and element verified
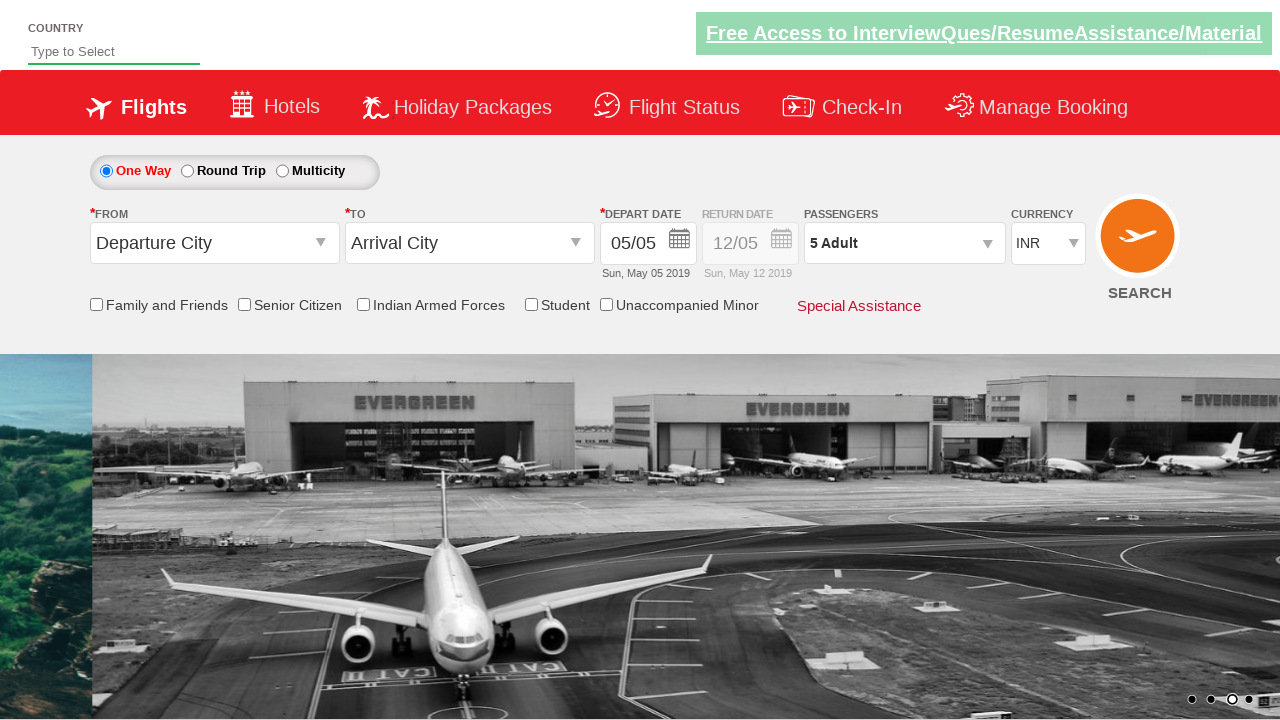

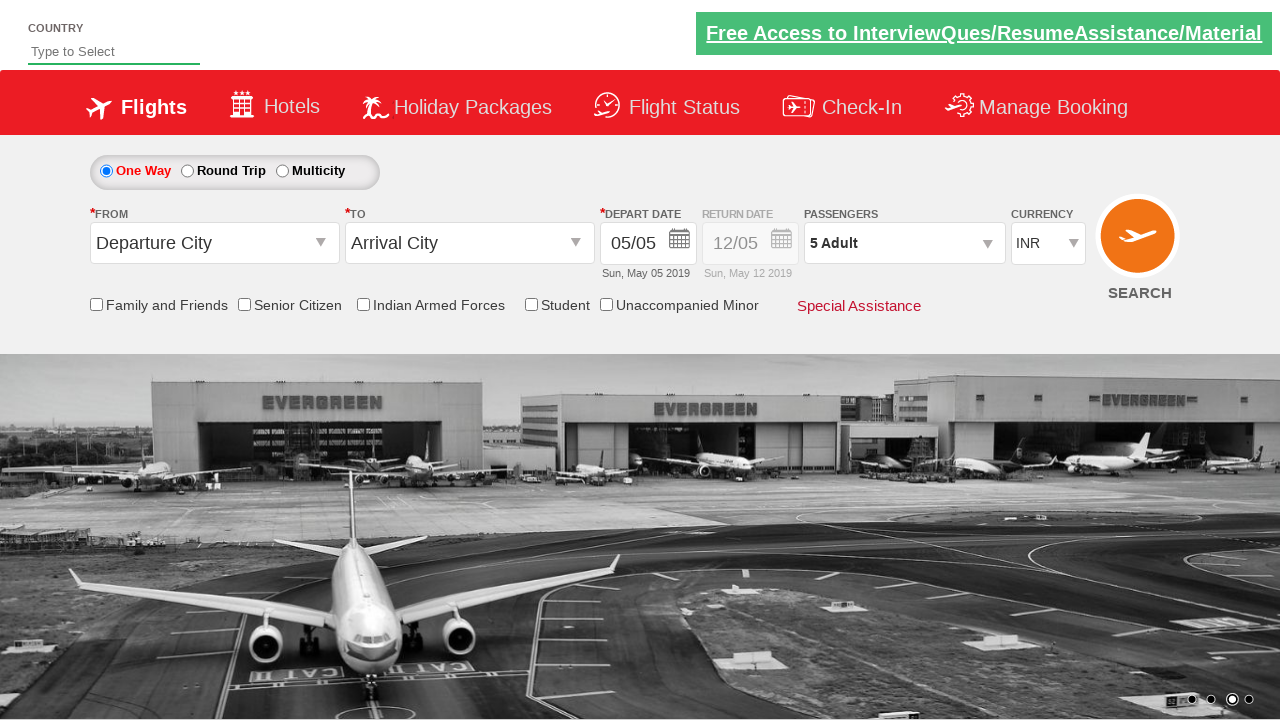